Tests successful login with valid credentials and verifies navigation to the inventory page with 6 items displayed

Starting URL: https://www.saucedemo.com

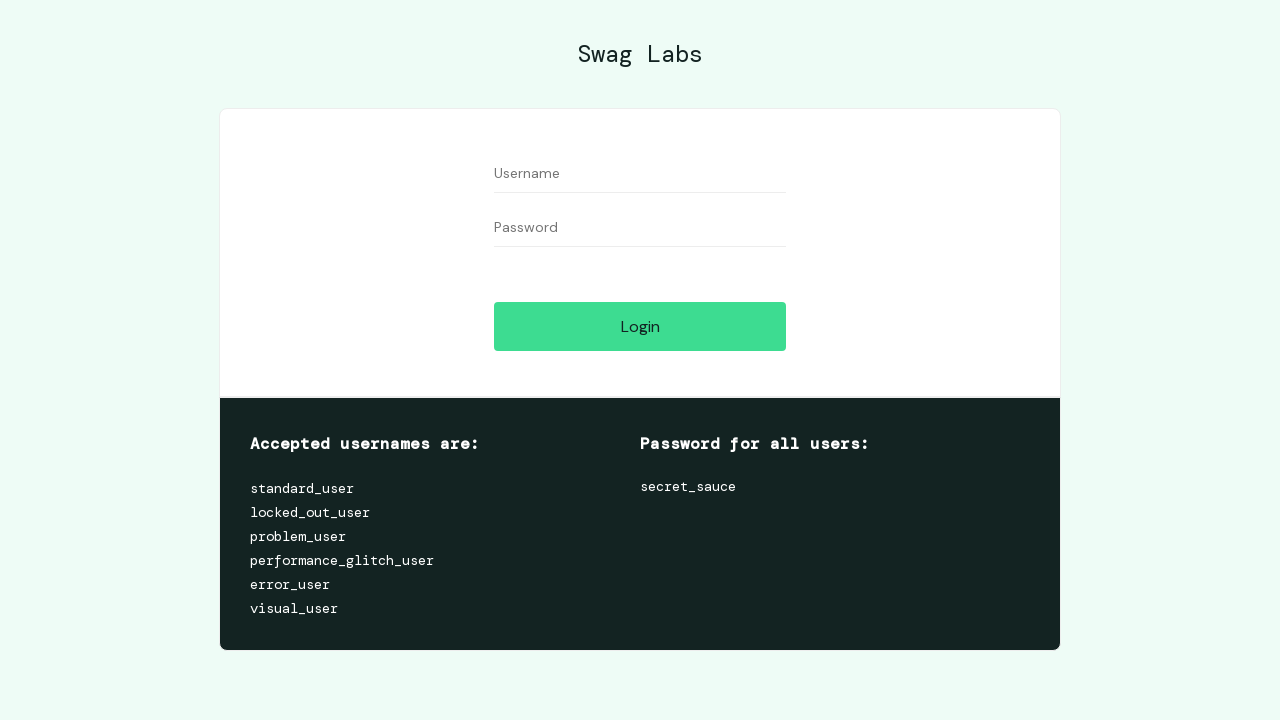

Username field became visible
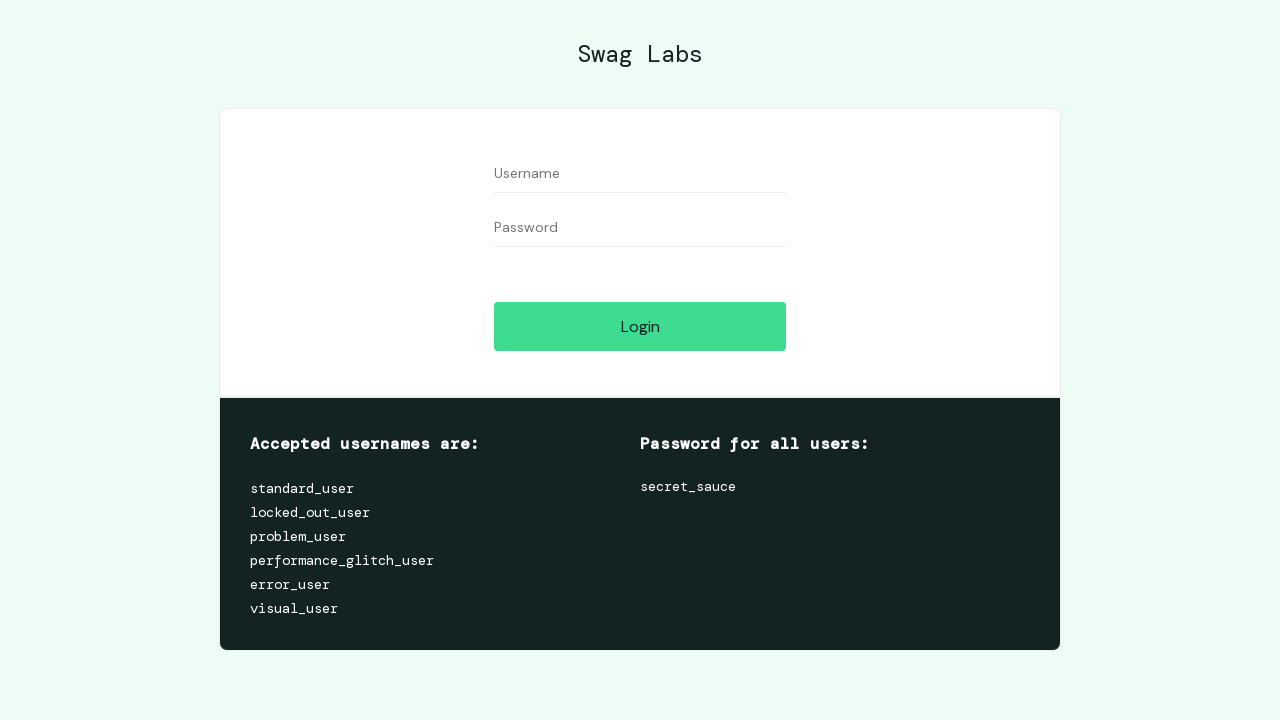

Filled username field with 'standard_user' on #user-name
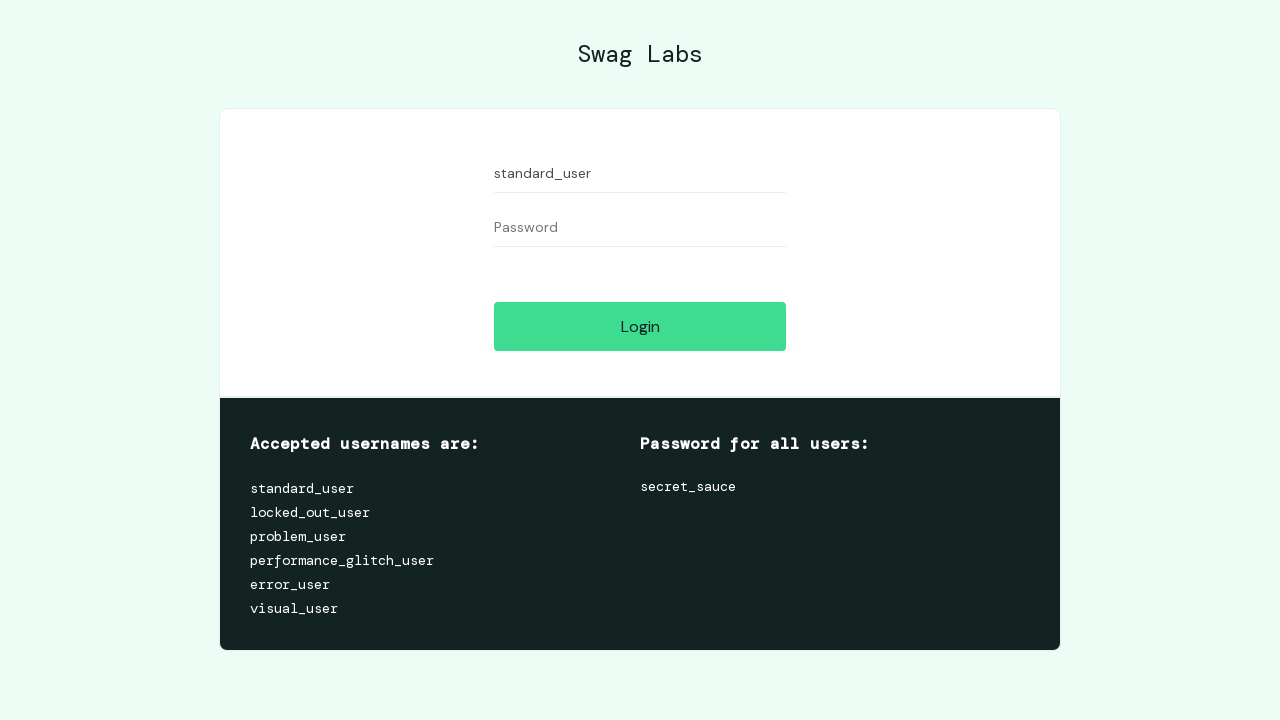

Filled password field with 'secret_sauce' on #password
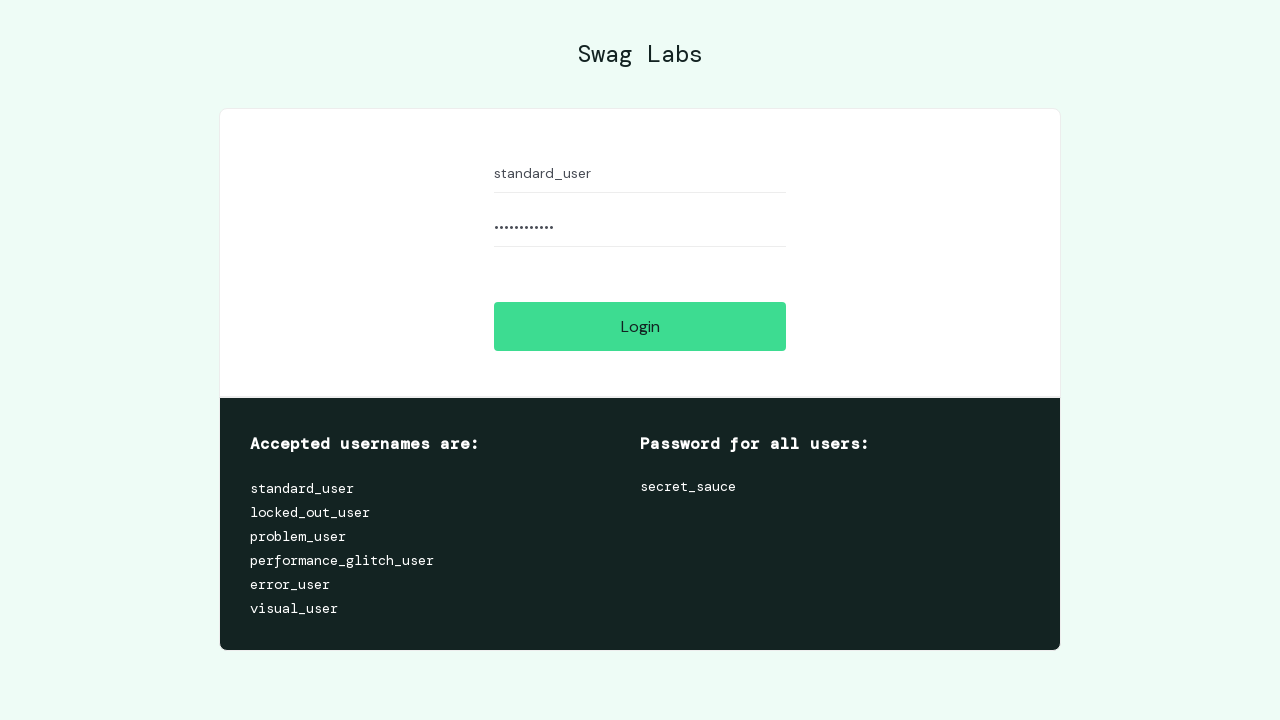

Clicked login button at (640, 326) on #login-button
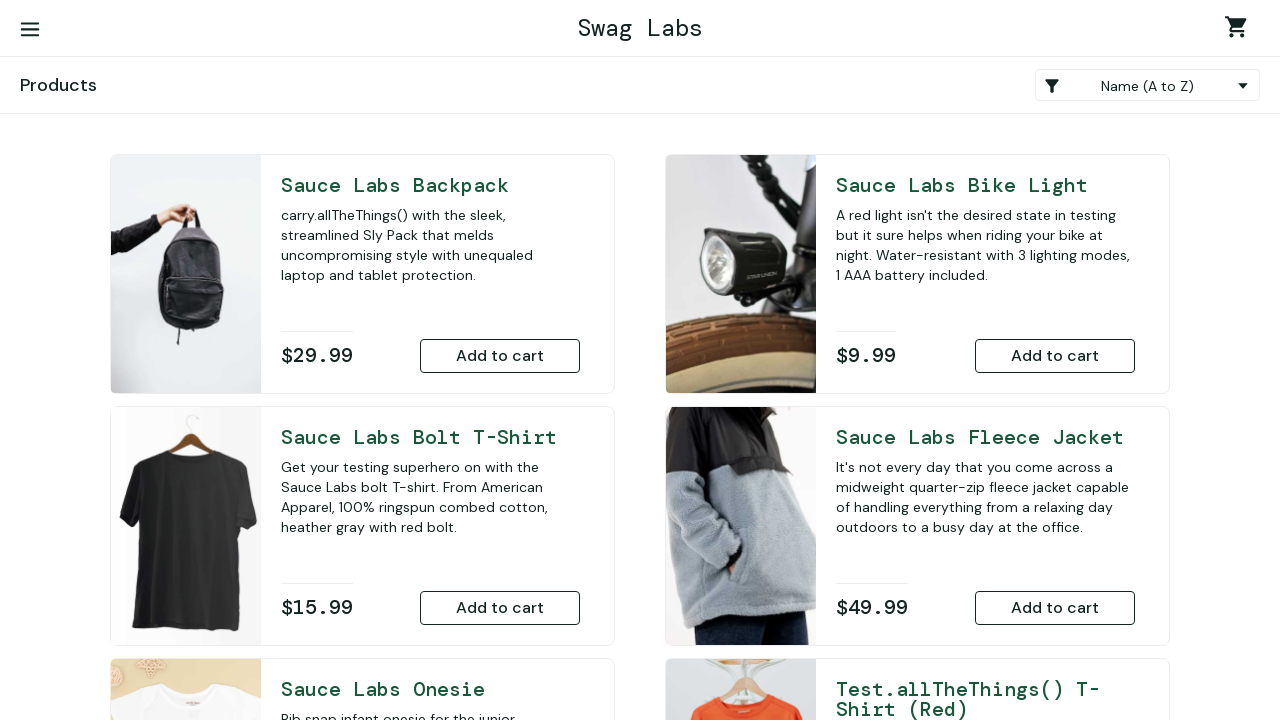

Successfully navigated to inventory page
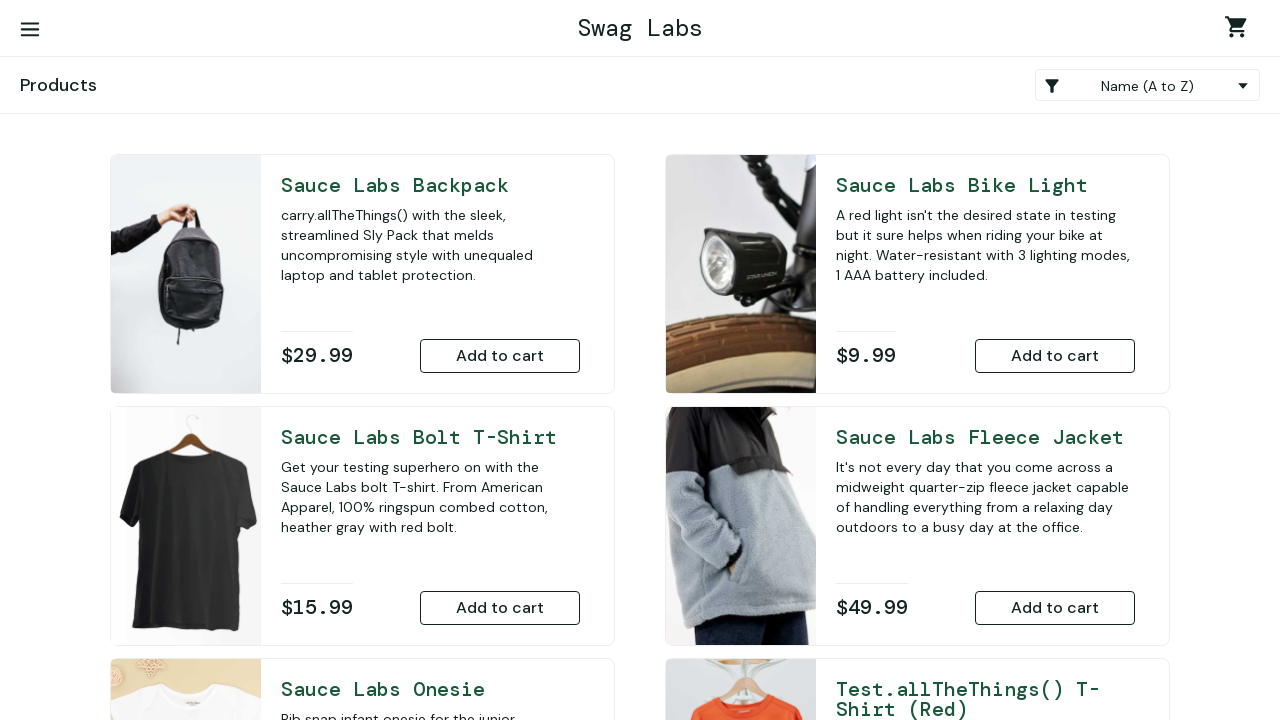

Retrieved all inventory items from the page
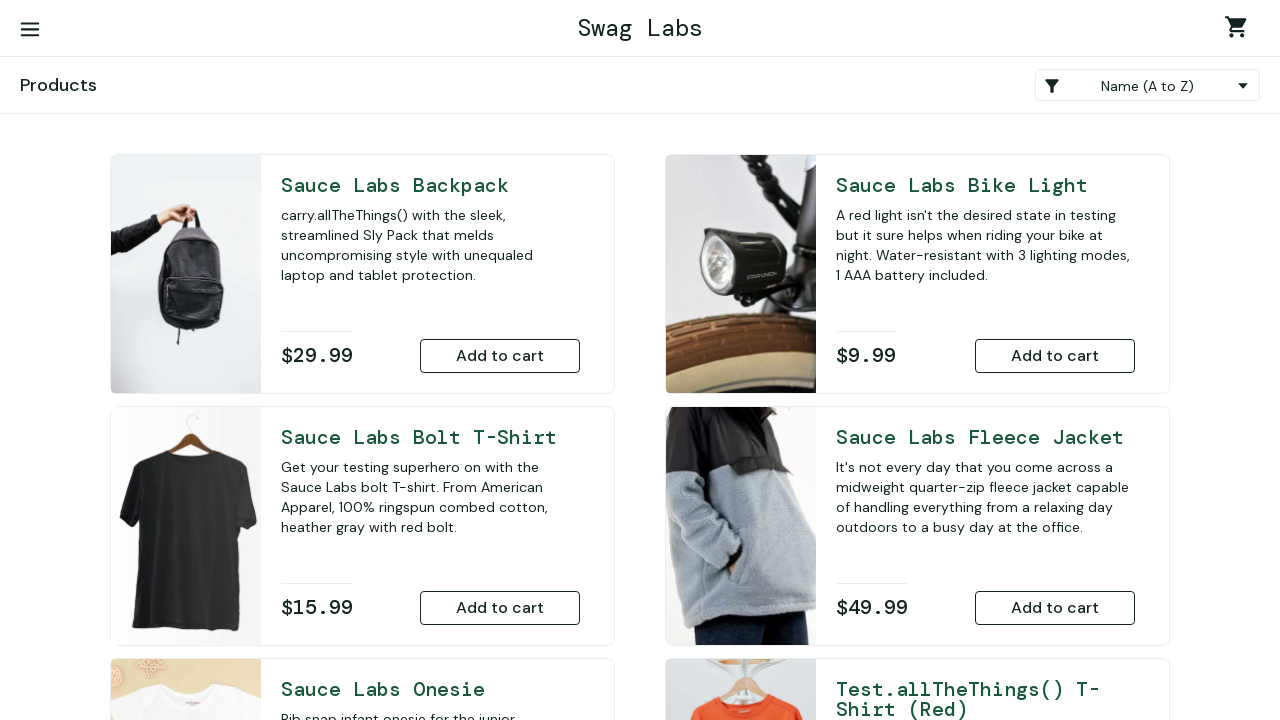

Verified that exactly 6 inventory items are displayed
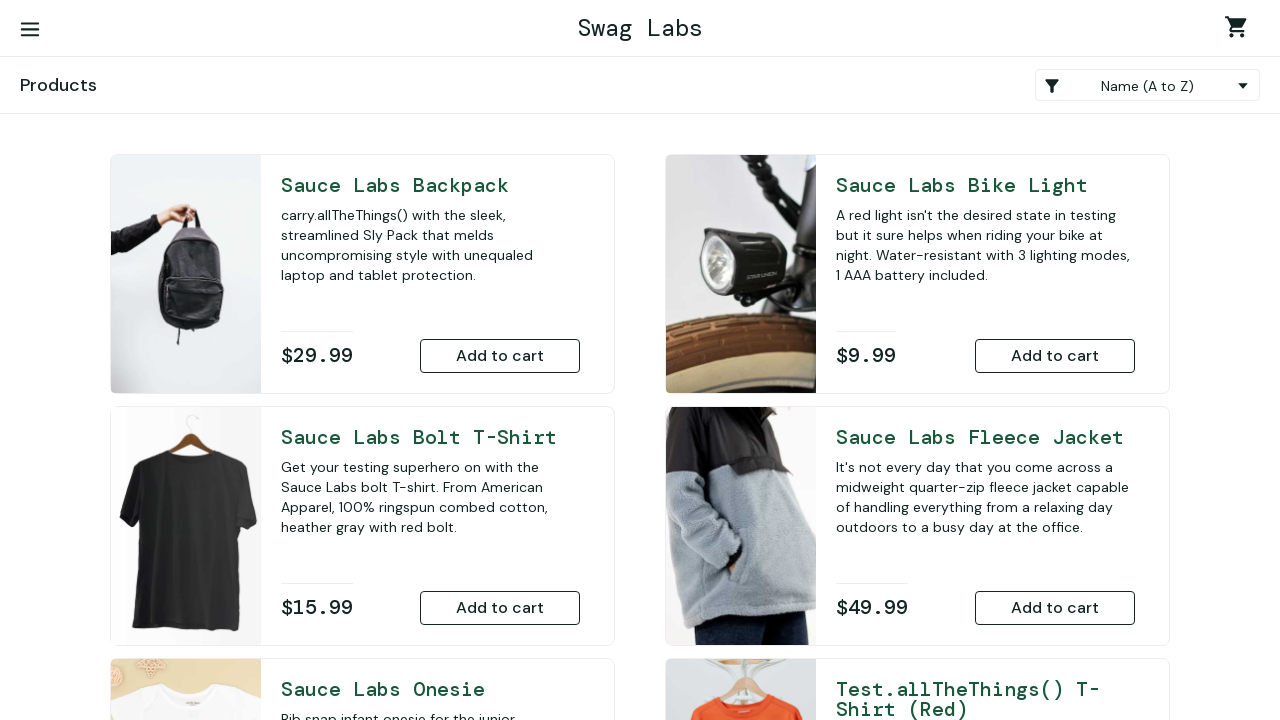

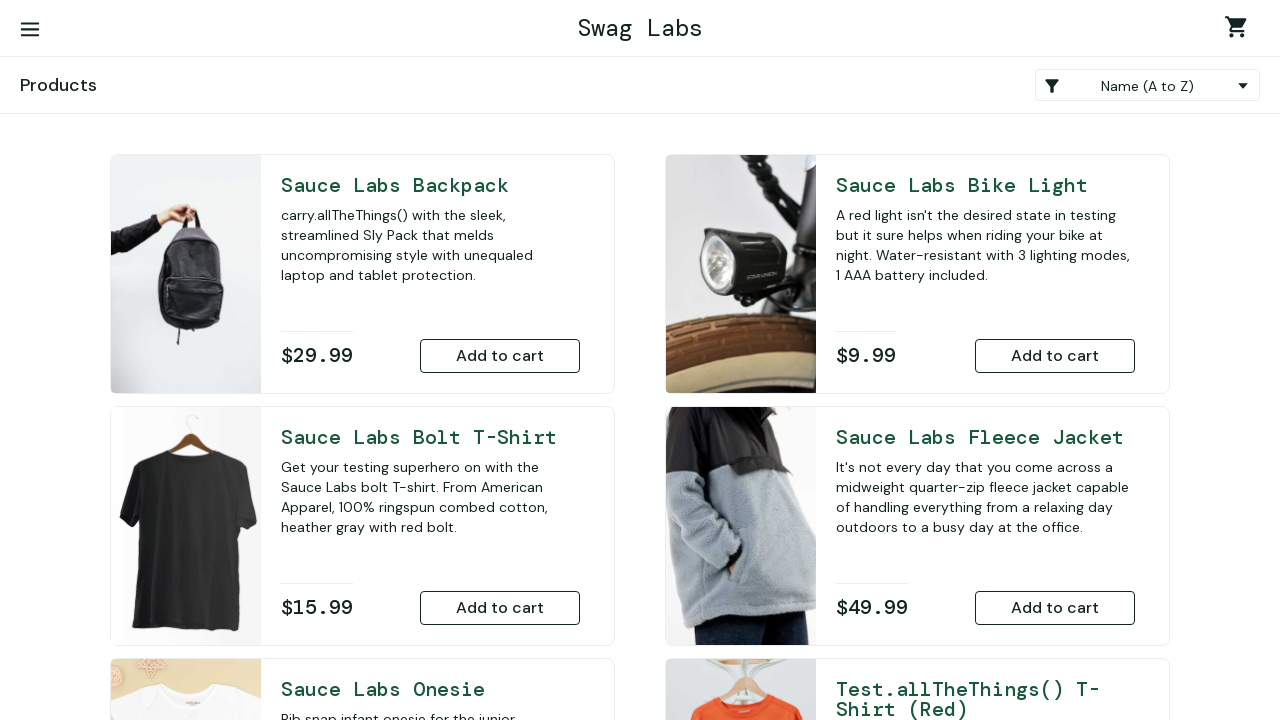